Tests adding a new todo item by filling in the text field and clicking the add button, then verifies the new item appears in the list.

Starting URL: https://lambdatest.github.io/sample-todo-app/

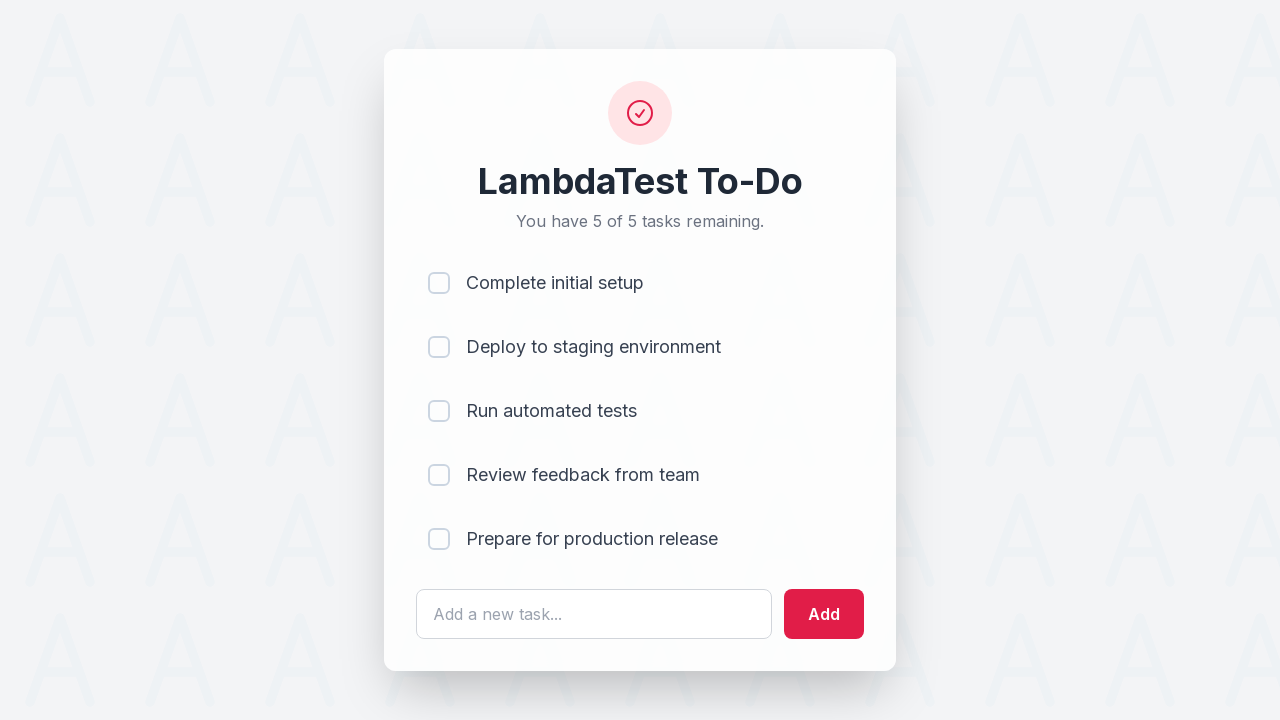

Filled todo input field with 'Happy Testing at LambdaTest' on #sampletodotext
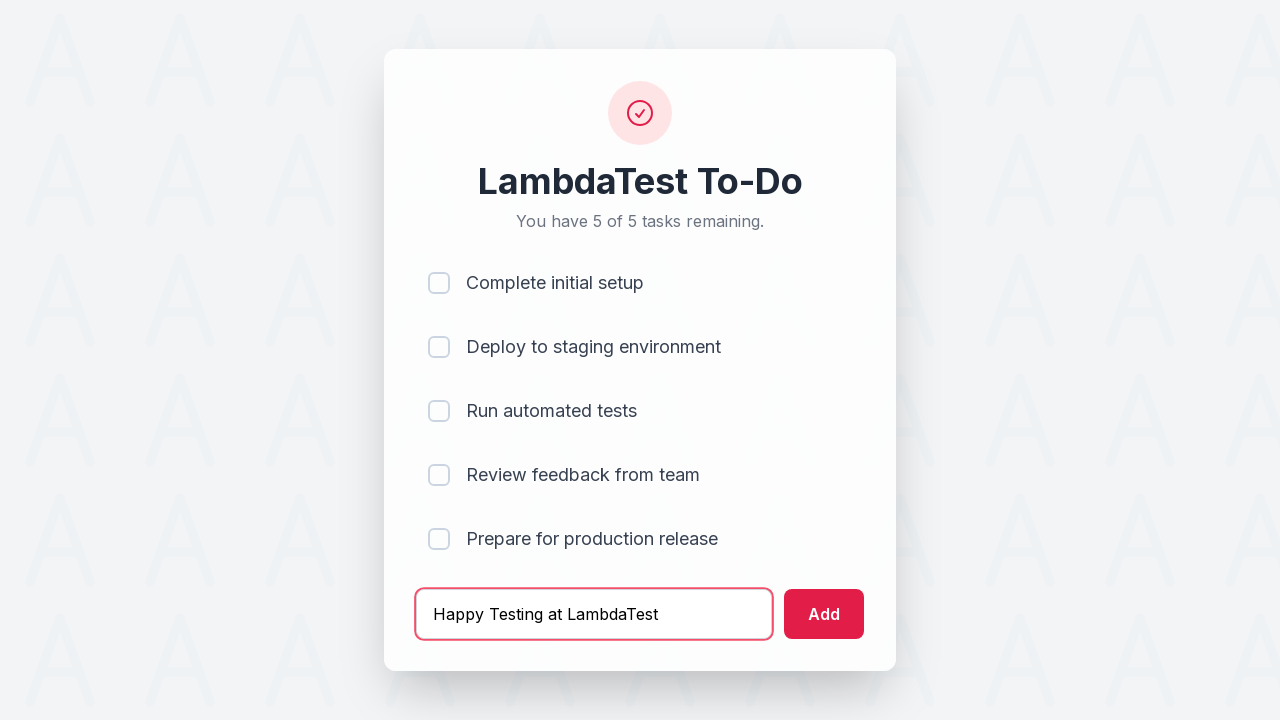

Clicked add button to submit new todo item at (824, 614) on #addbutton
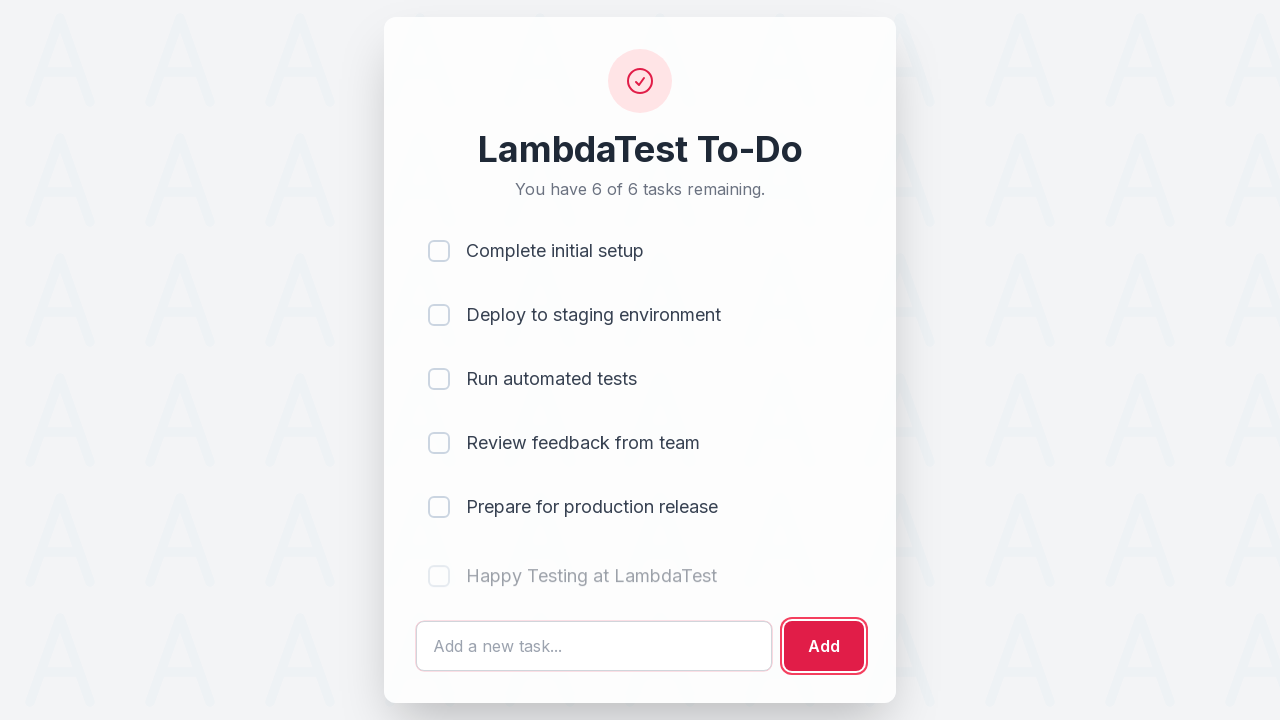

New todo item appeared in the list
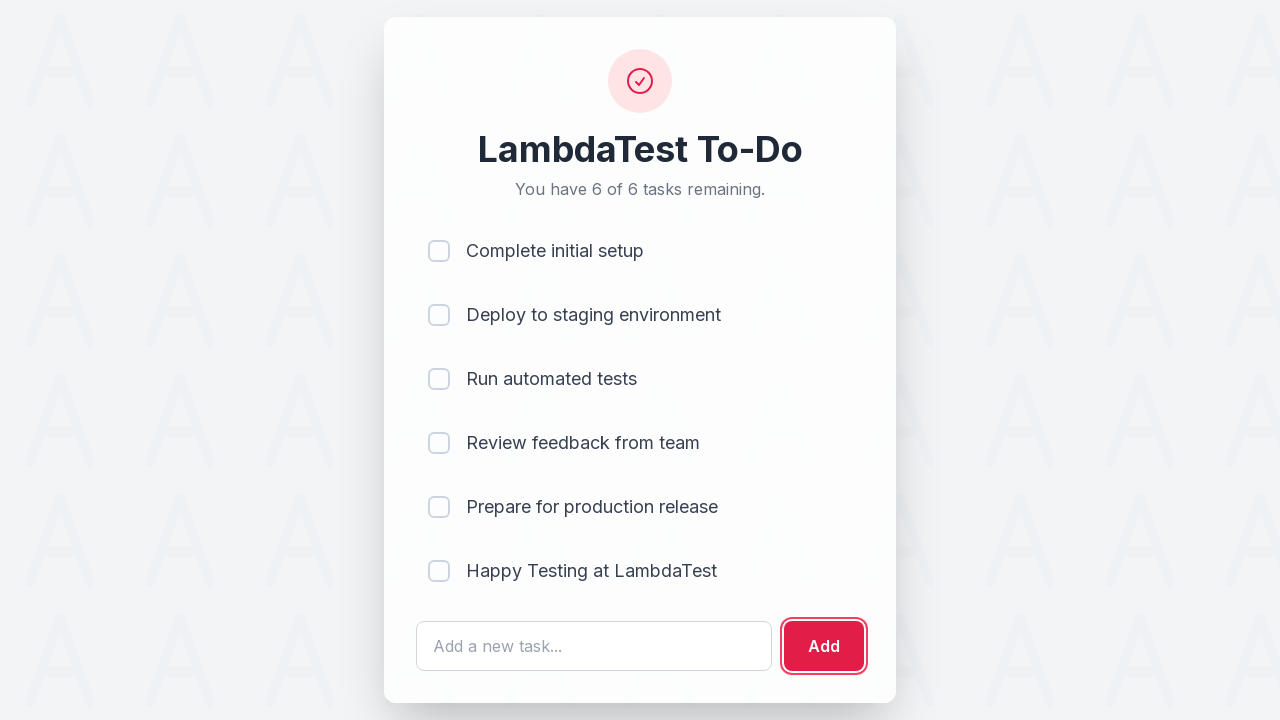

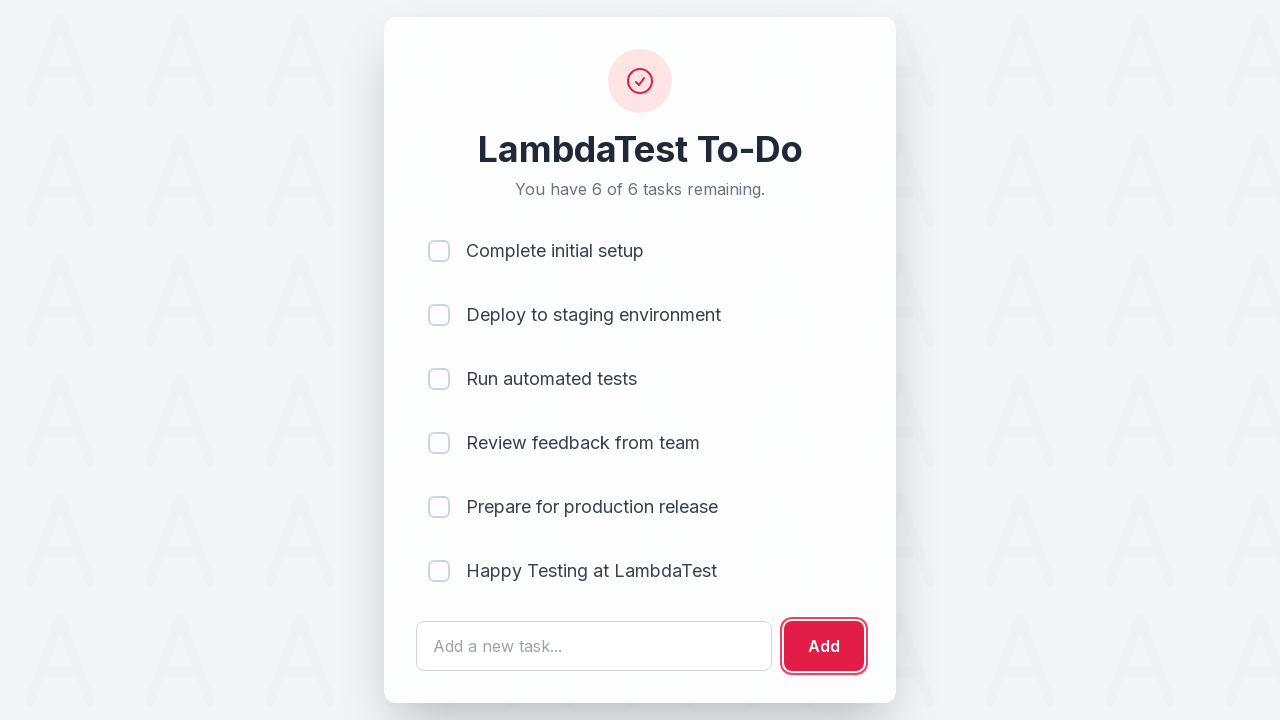